Tests the search functionality on Minipreço website by entering a search term "arroz" (rice) in the search box and pressing Enter to submit the search.

Starting URL: https://www.minipreco.pt/

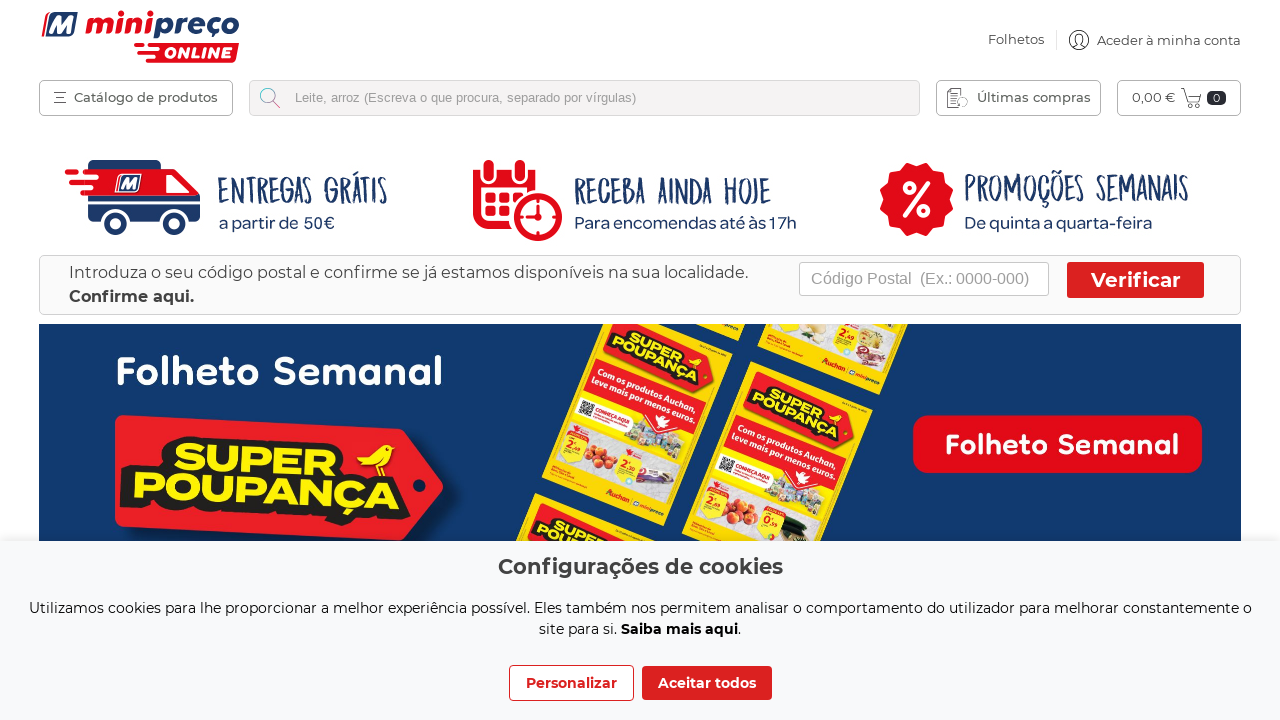

Clicked on the search input field at (604, 98) on xpath=//*[@id="search"]
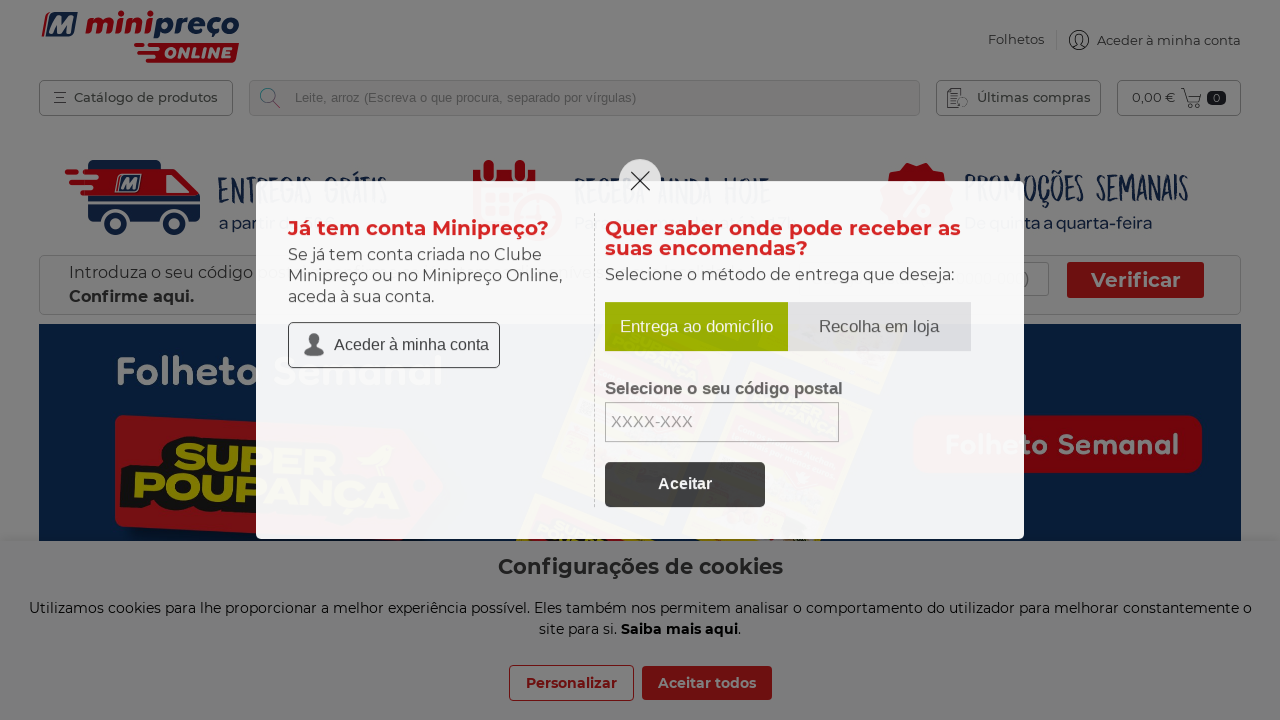

Filled search field with 'arroz' (rice) on xpath=//*[@id="search"]
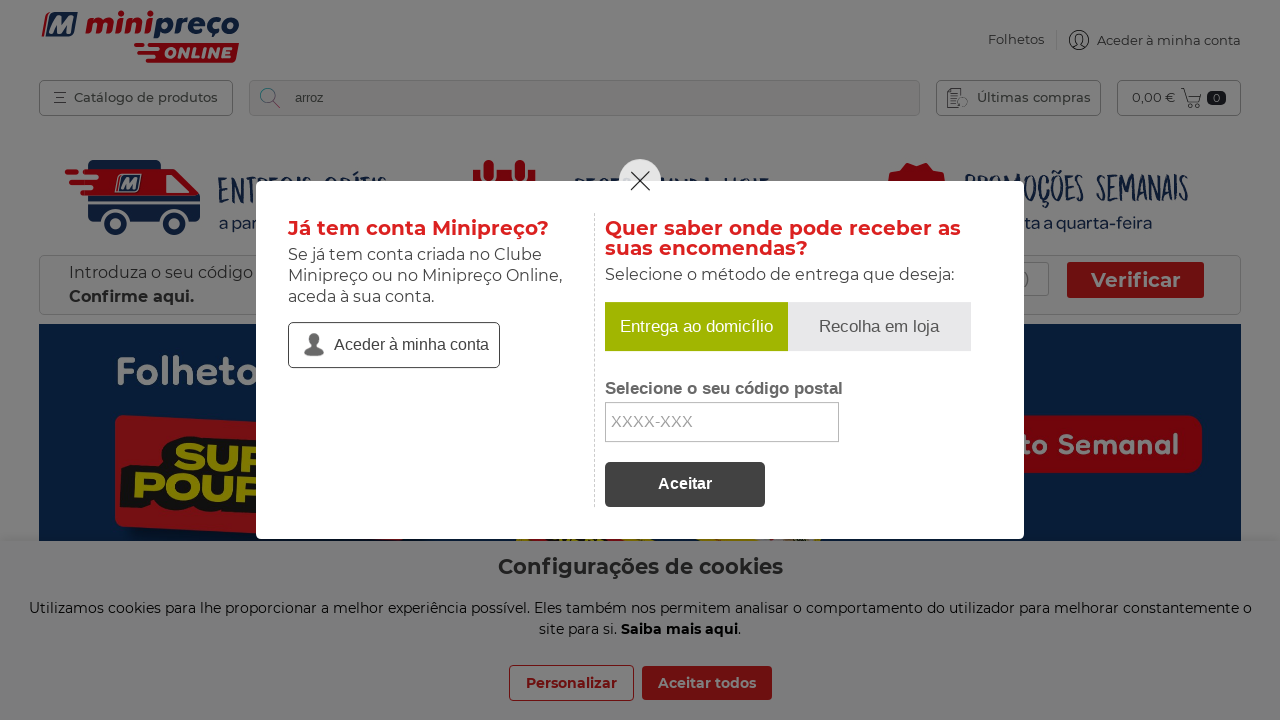

Pressed Enter to submit the search on xpath=//*[@id="search"]
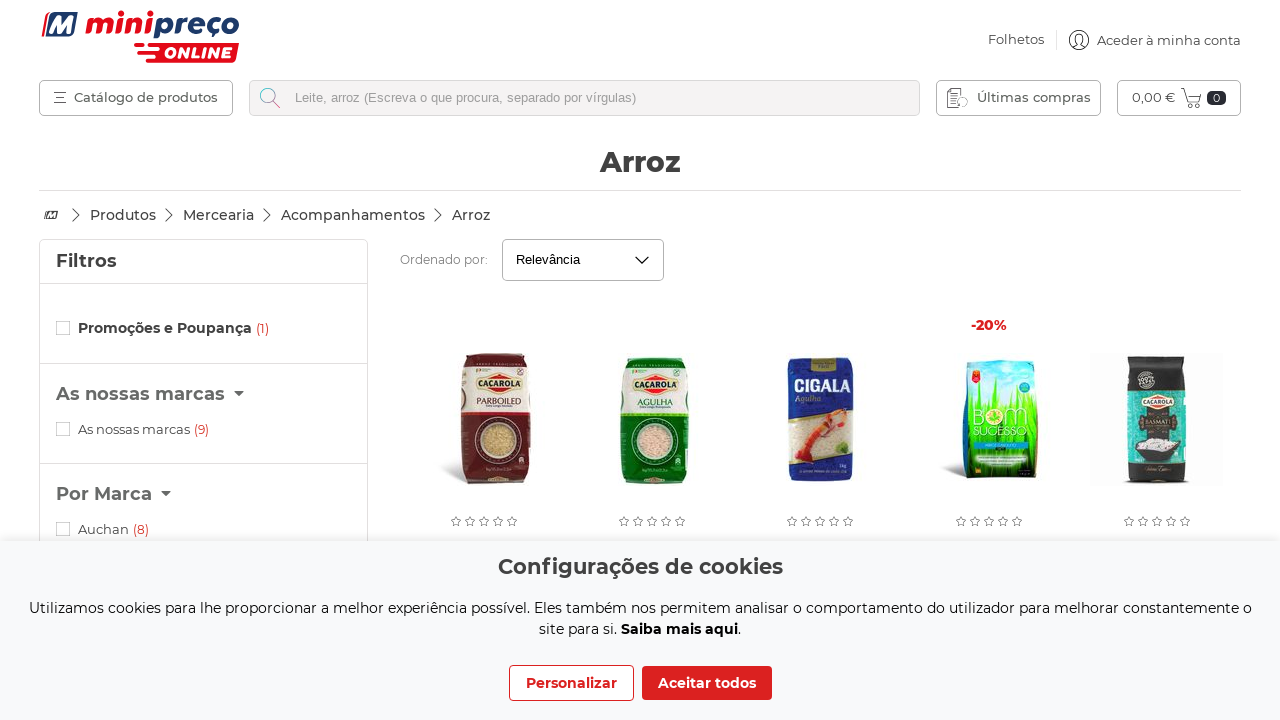

Search results loaded and page reached networkidle state
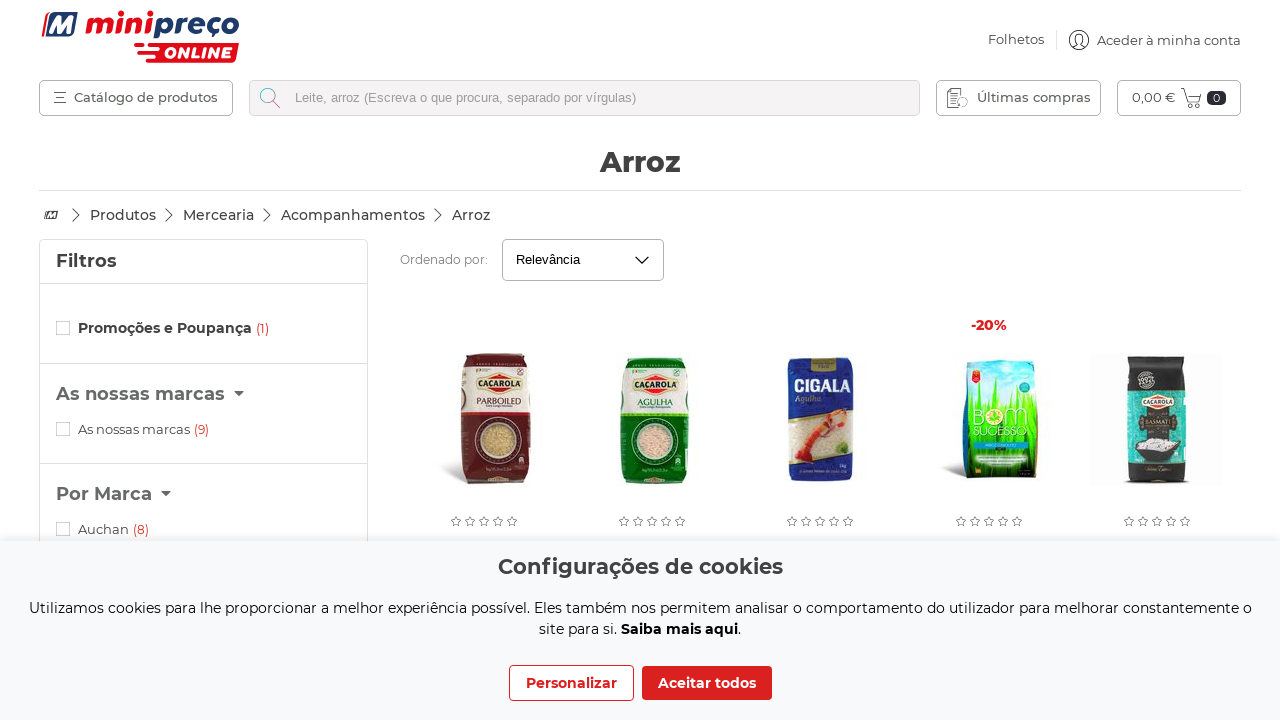

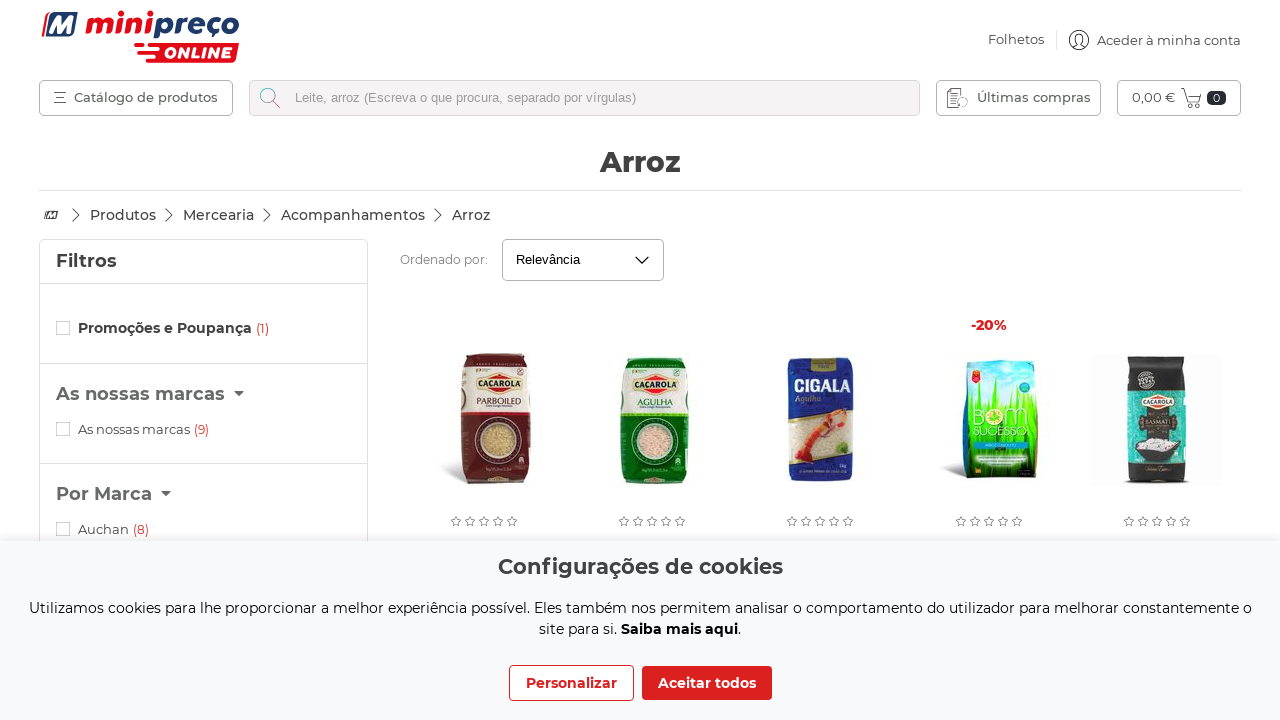